Tests navigation by clicking on the "A/B Testing" link, verifying the page title, then navigating back and verifying the original page title

Starting URL: https://practice.cydeo.com

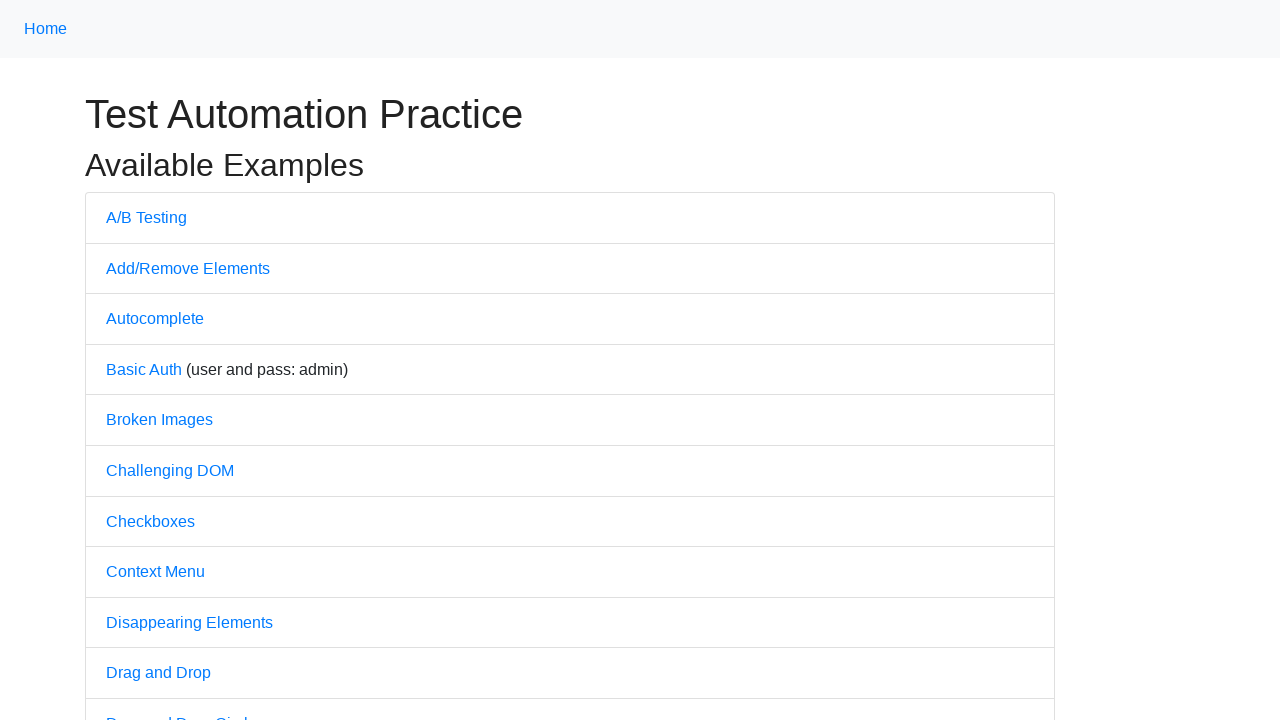

Clicked on 'A/B Testing' link at (146, 217) on text=A/B Testing
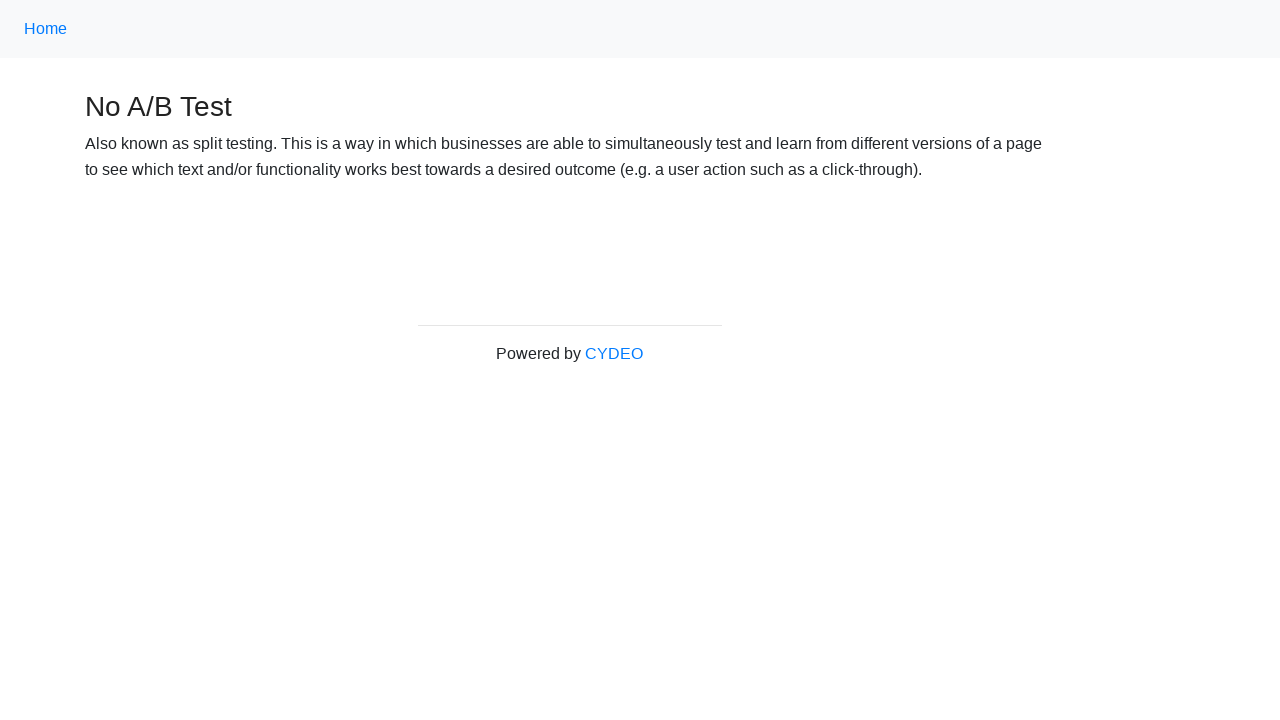

Waited for A/B Testing page to load (domcontentloaded)
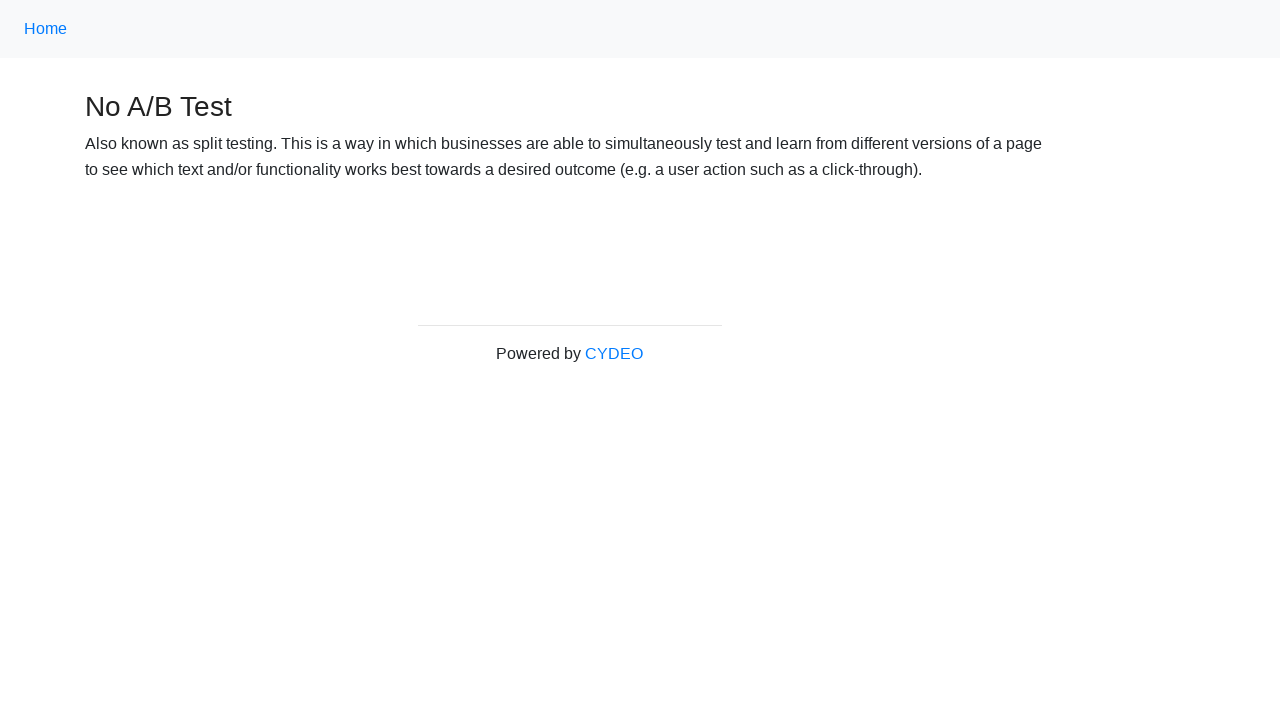

Verified page title is 'No A/B Test'
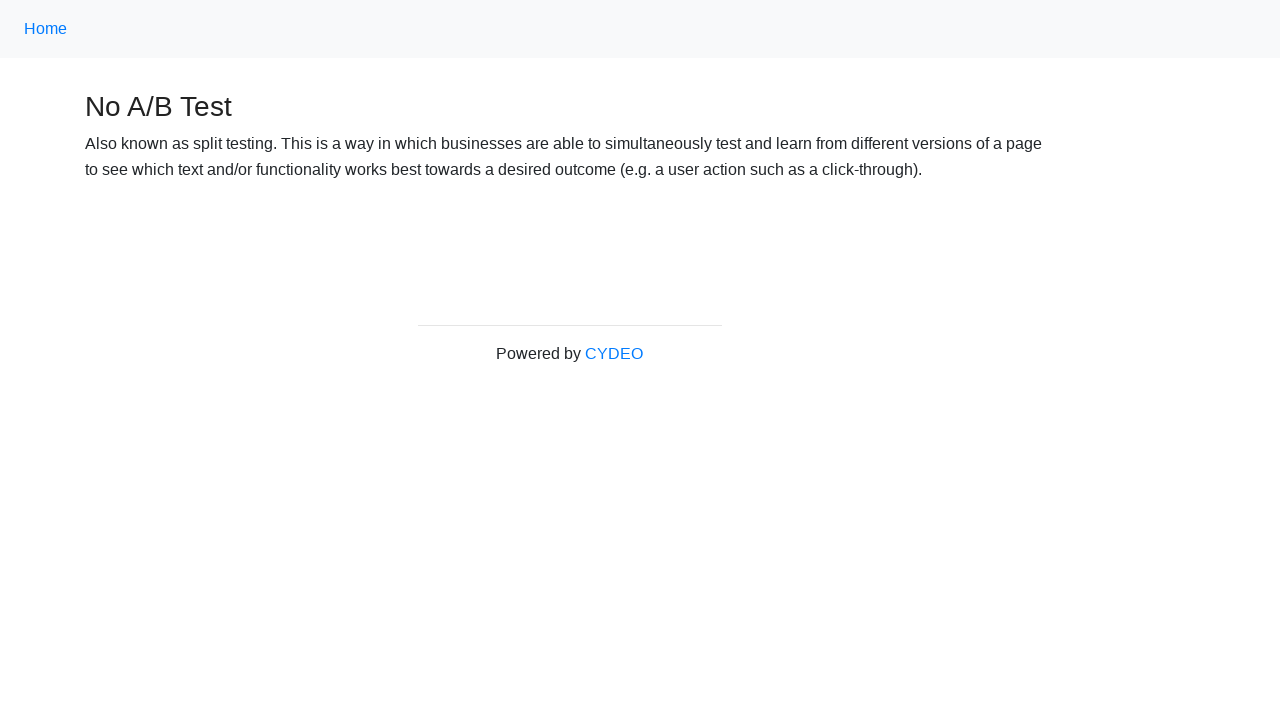

Navigated back to previous page
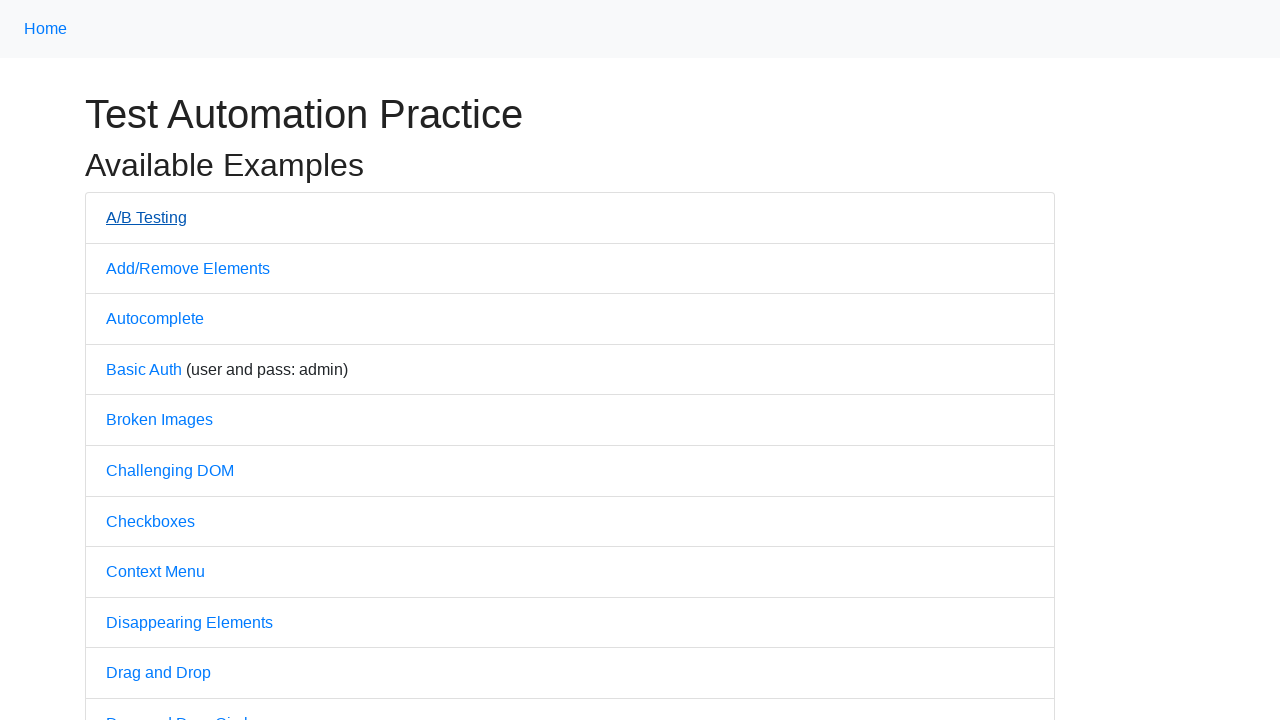

Waited for original page to load (domcontentloaded)
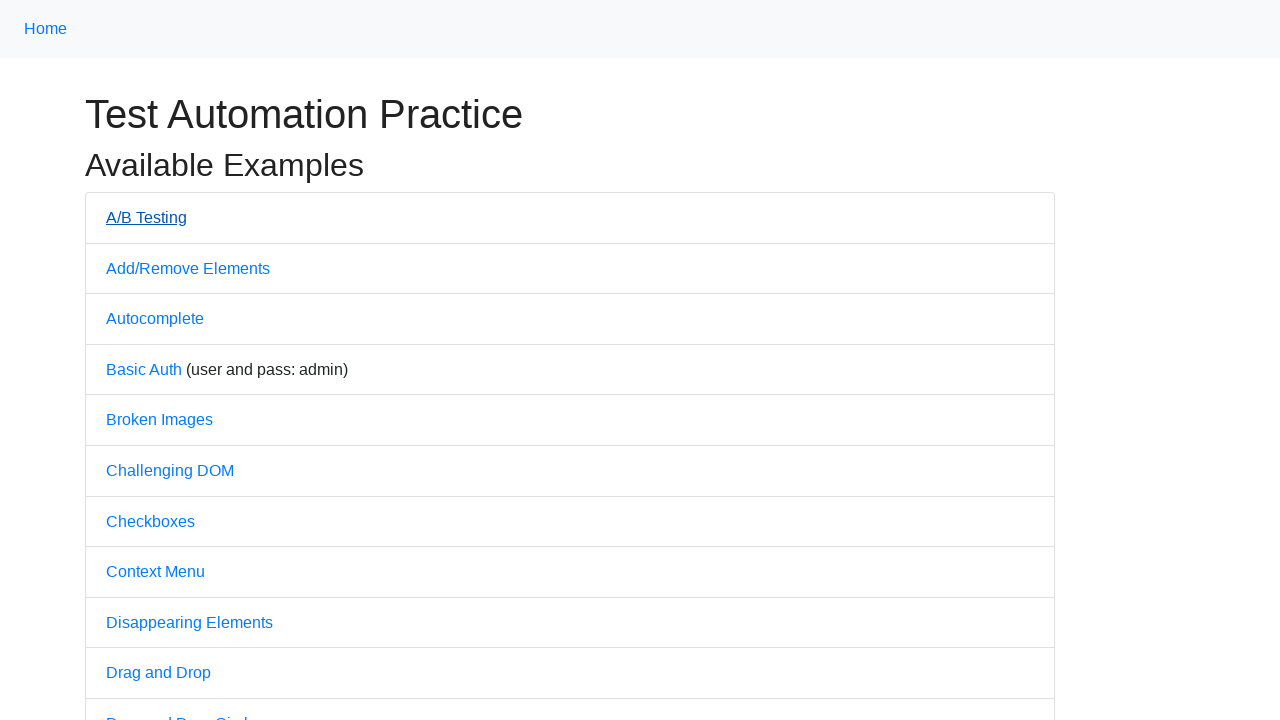

Verified page title is 'Practice'
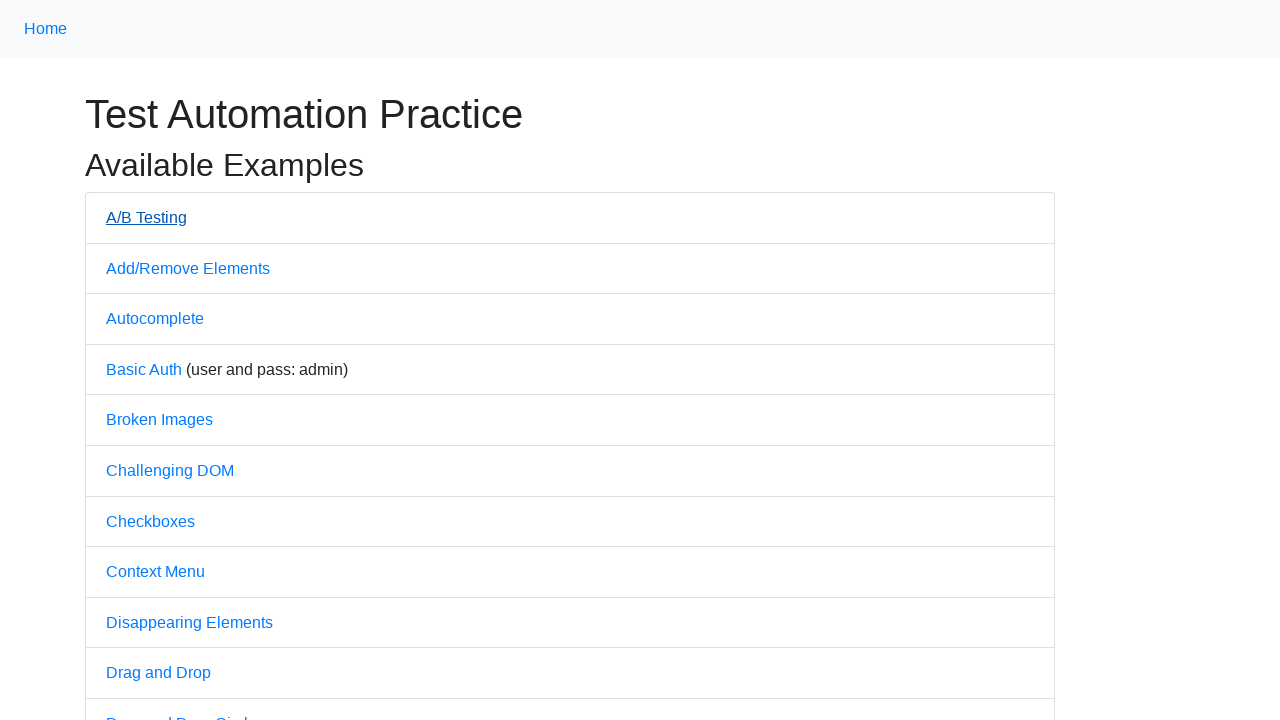

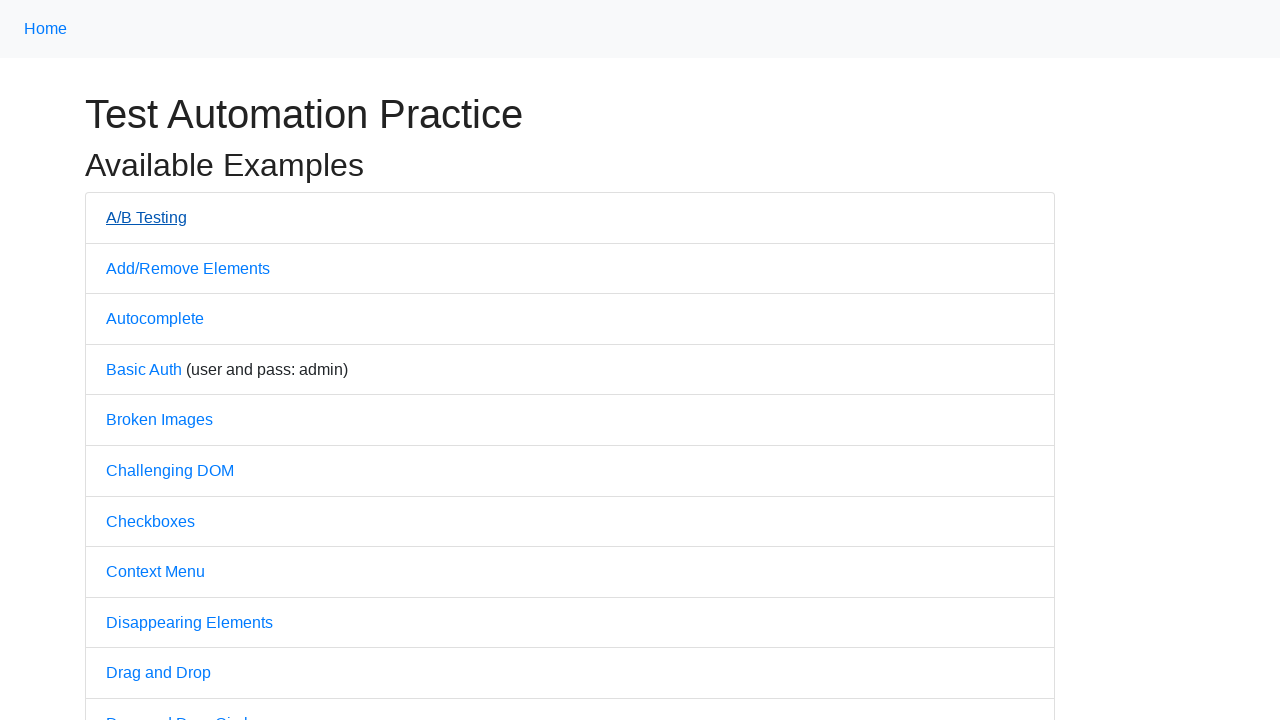